Navigates to Mozilla's homepage

Starting URL: https://www.mozilla.org/en-US/

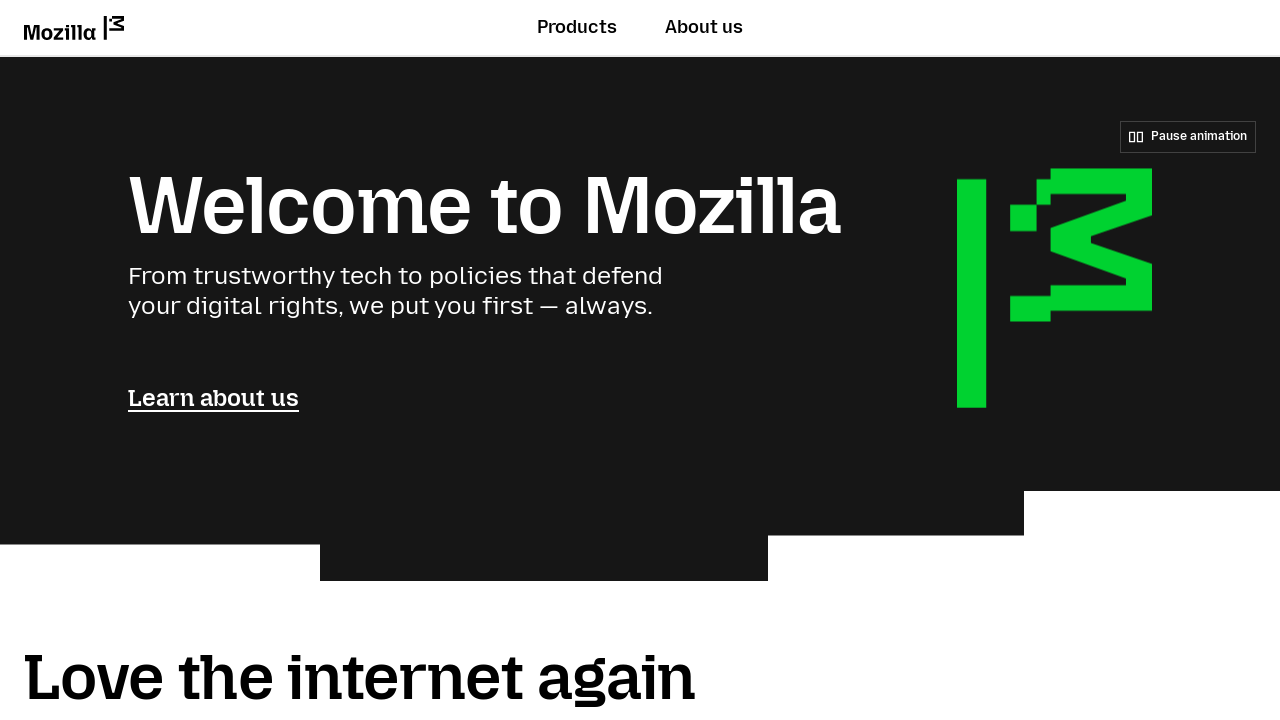

Navigated to Mozilla's homepage
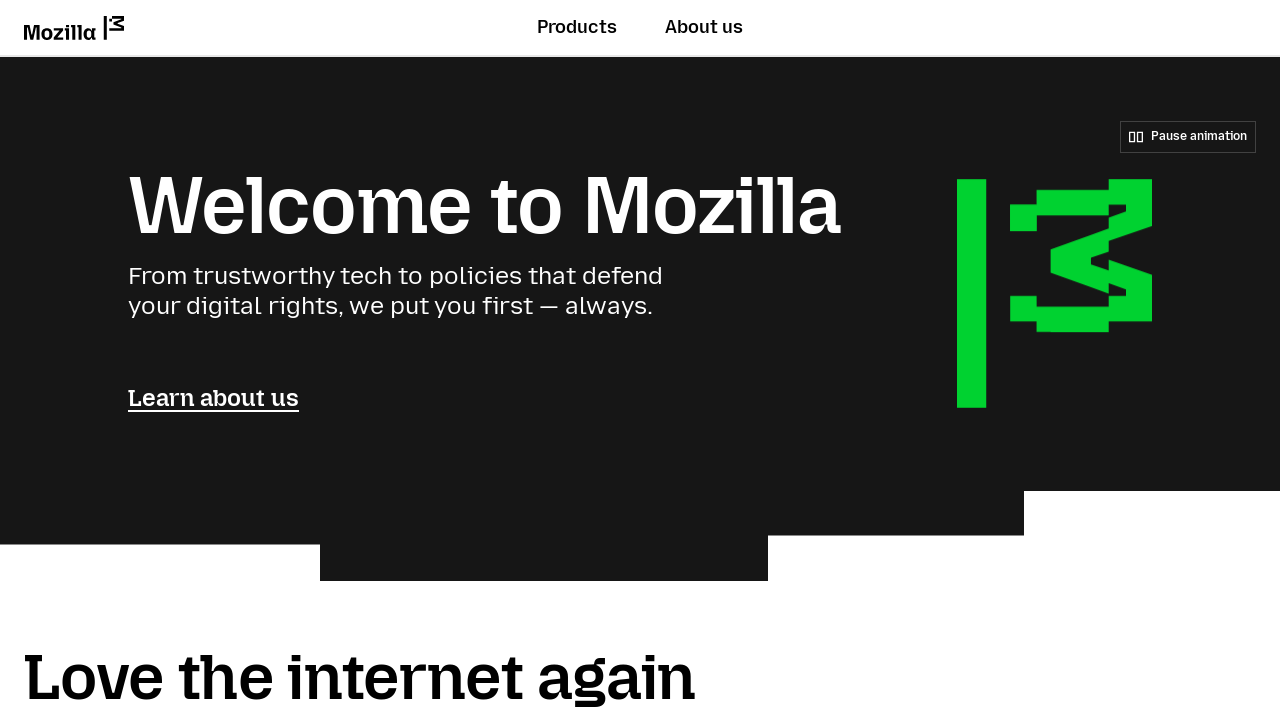

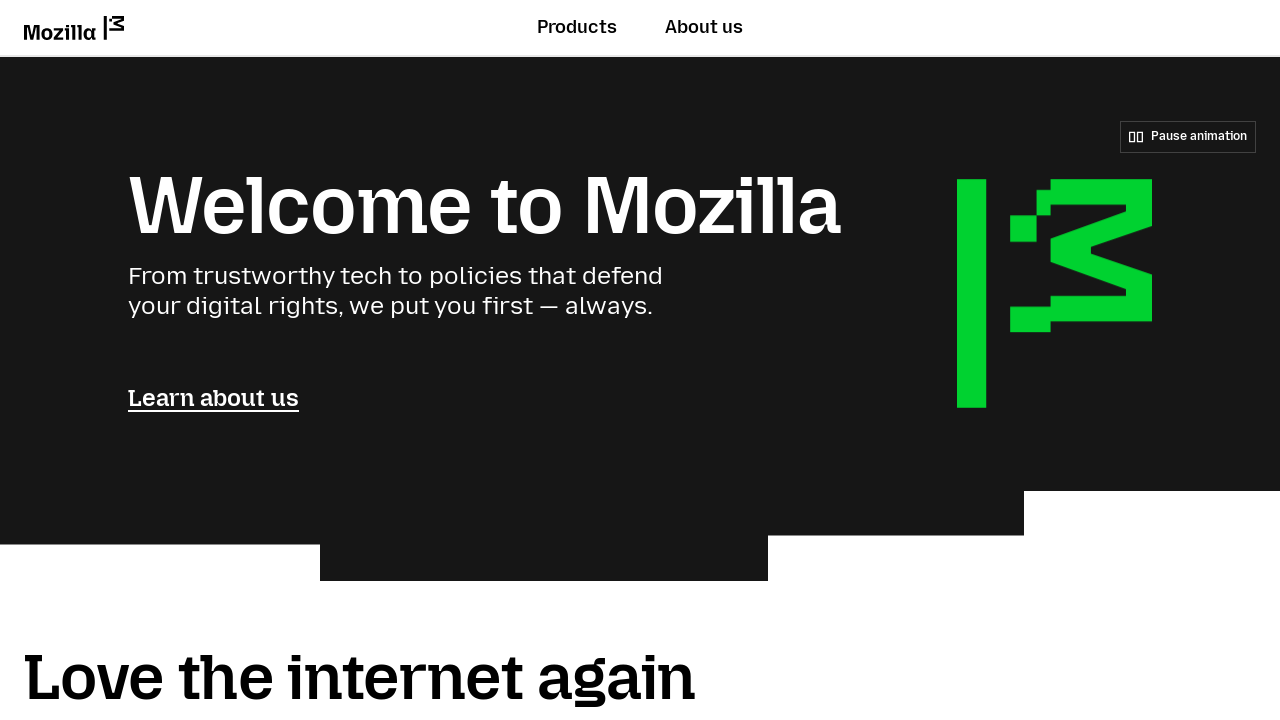